Tests drag and drop functionality by dragging an element from source to target location within an iframe

Starting URL: https://jqueryui.com/droppable/

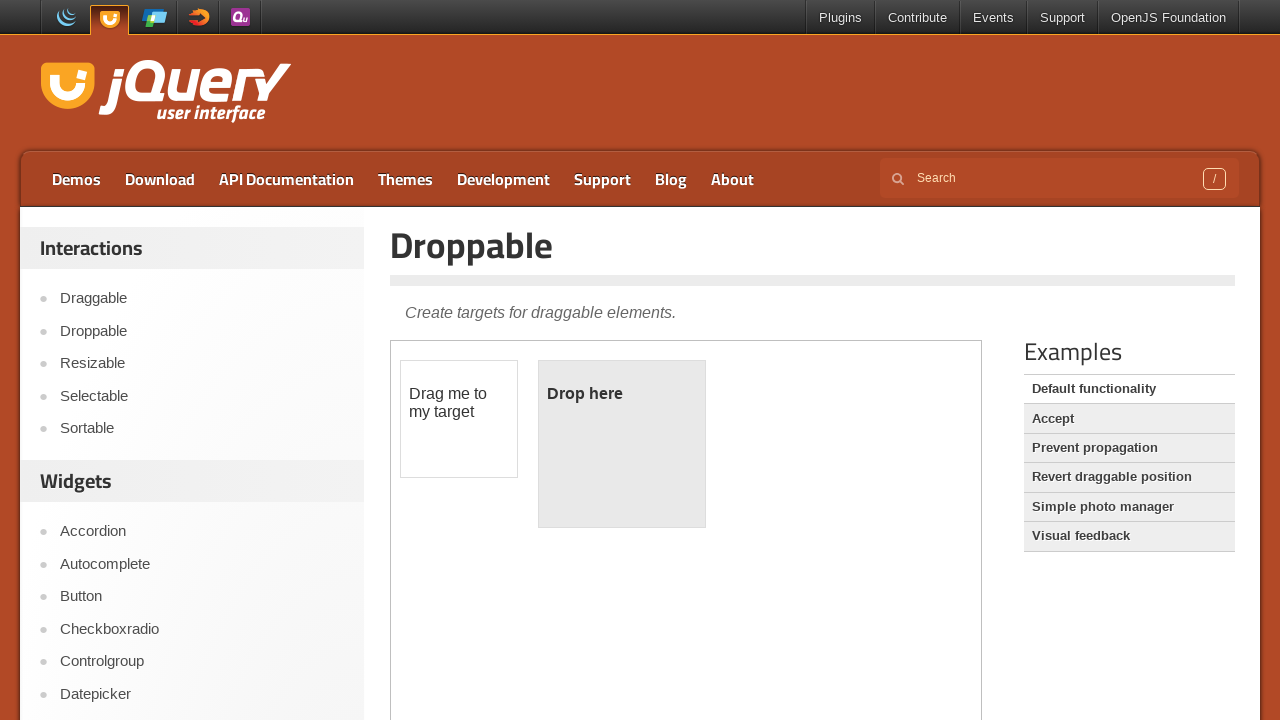

Located the iframe containing the drag and drop demo
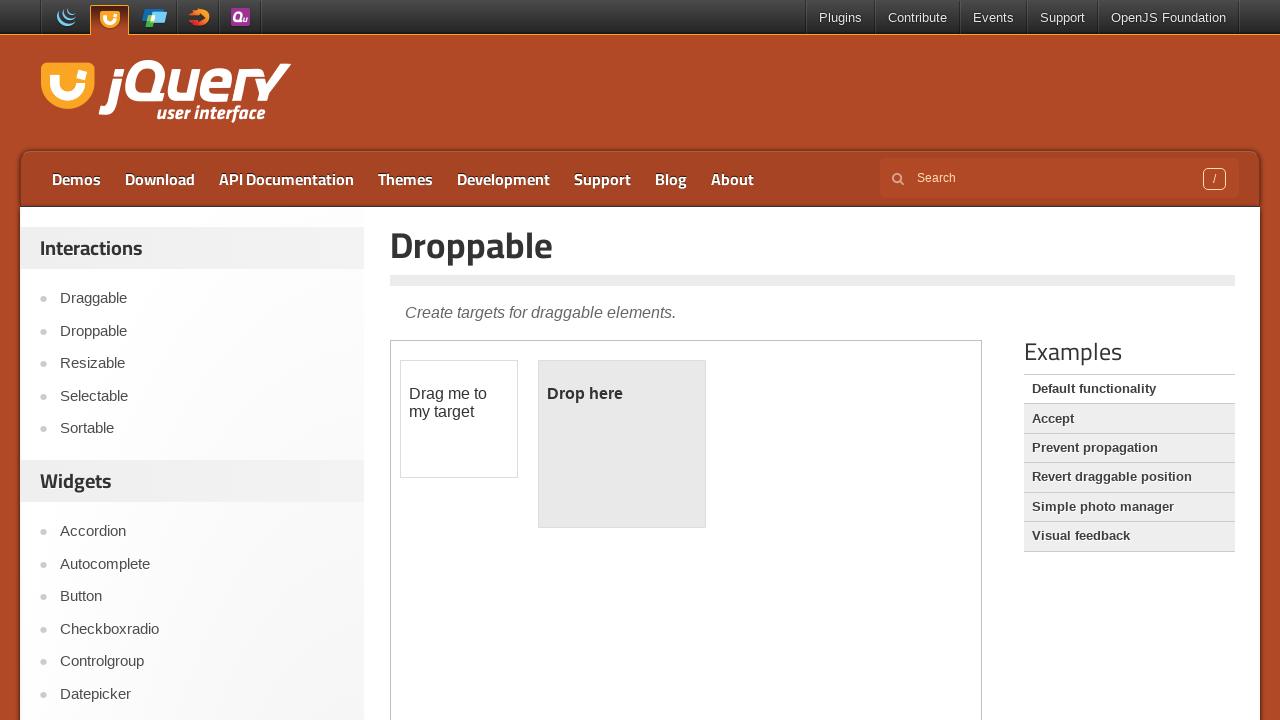

Accessed the first iframe element
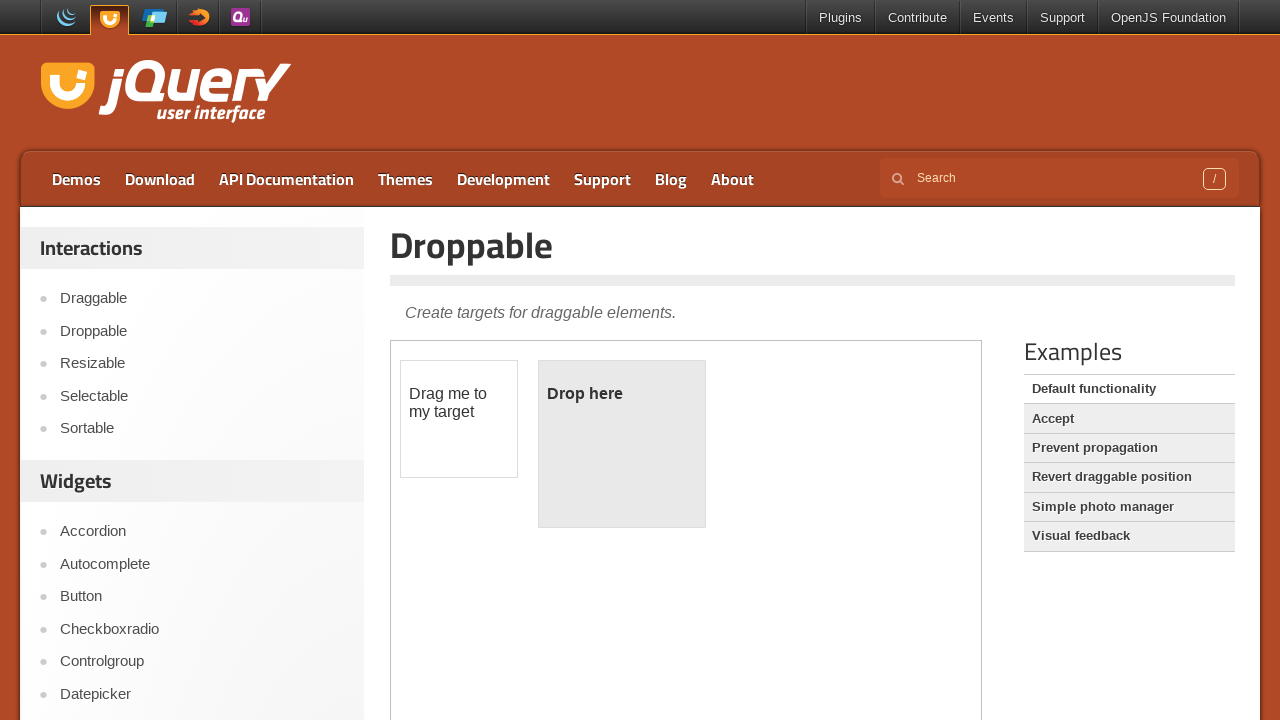

Dragged the draggable element to the droppable target location at (622, 444)
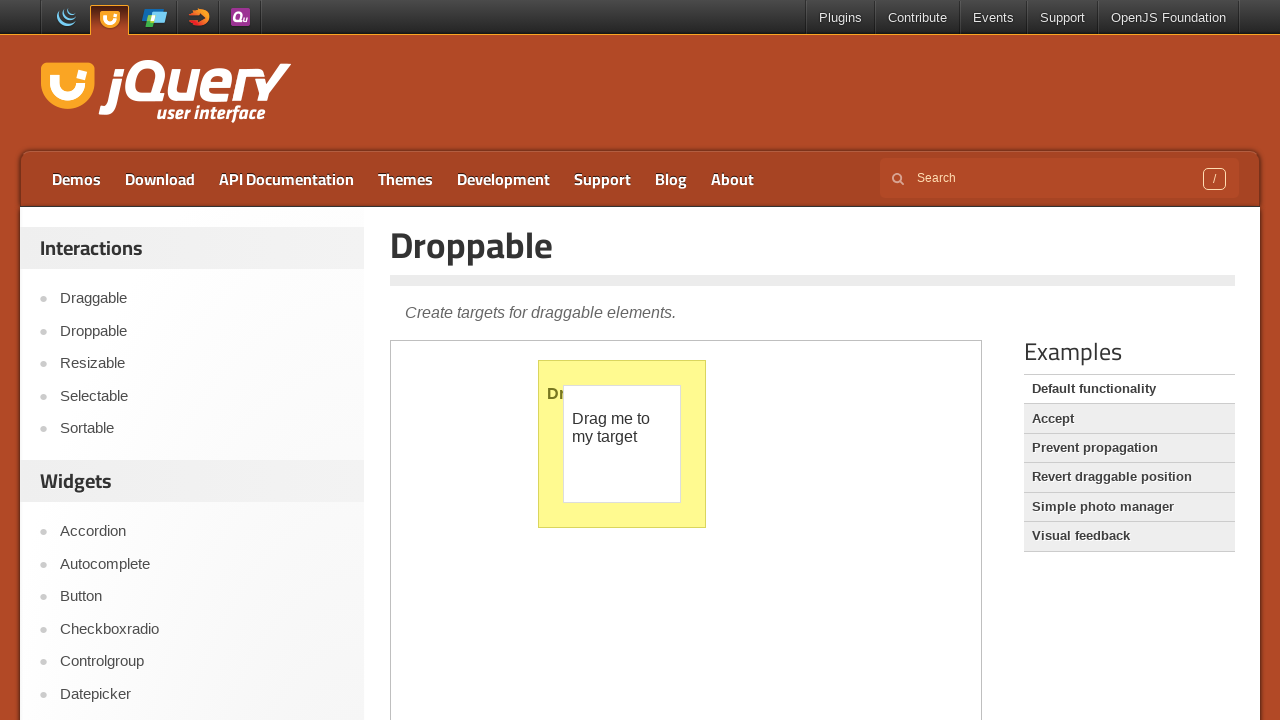

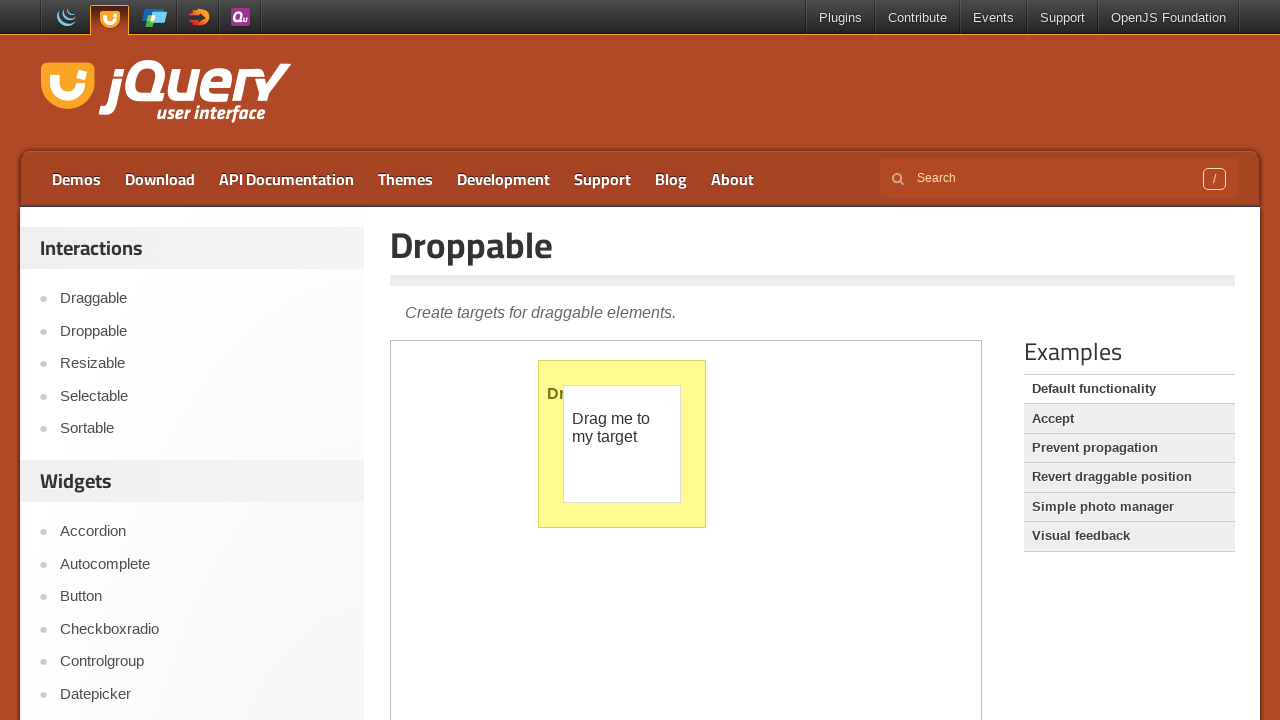